Tests interaction with elements on the shadow DOM page by clicking an element and typing text using keyboard actions

Starting URL: https://letcode.in/shadow

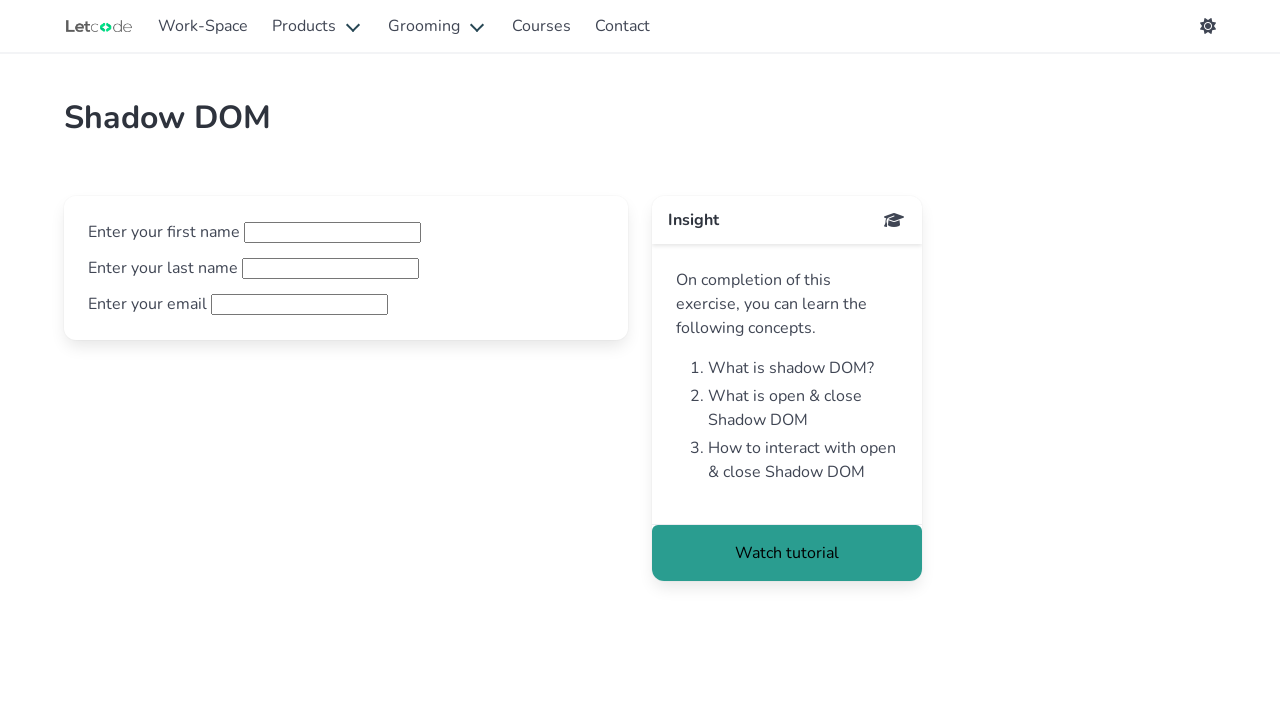

Clicked on the second field div element at (346, 268) on xpath=//div[@class='field'][2]
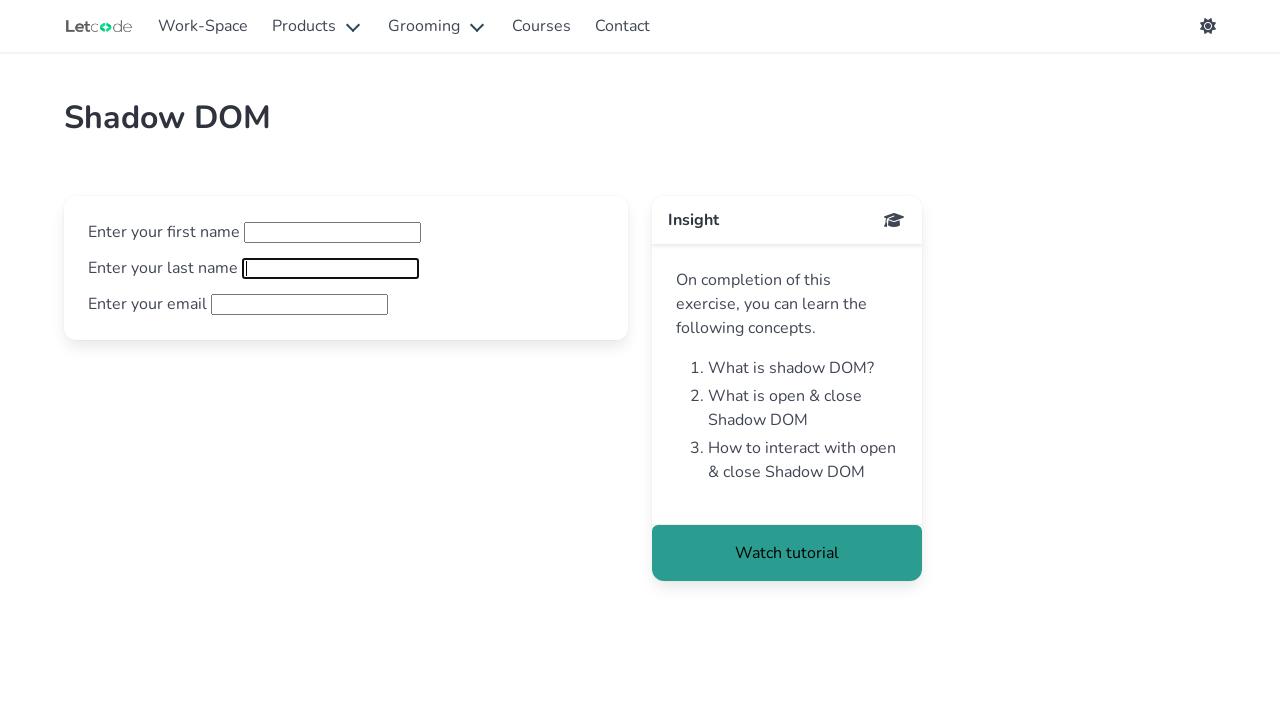

Pressed Tab key to move focus
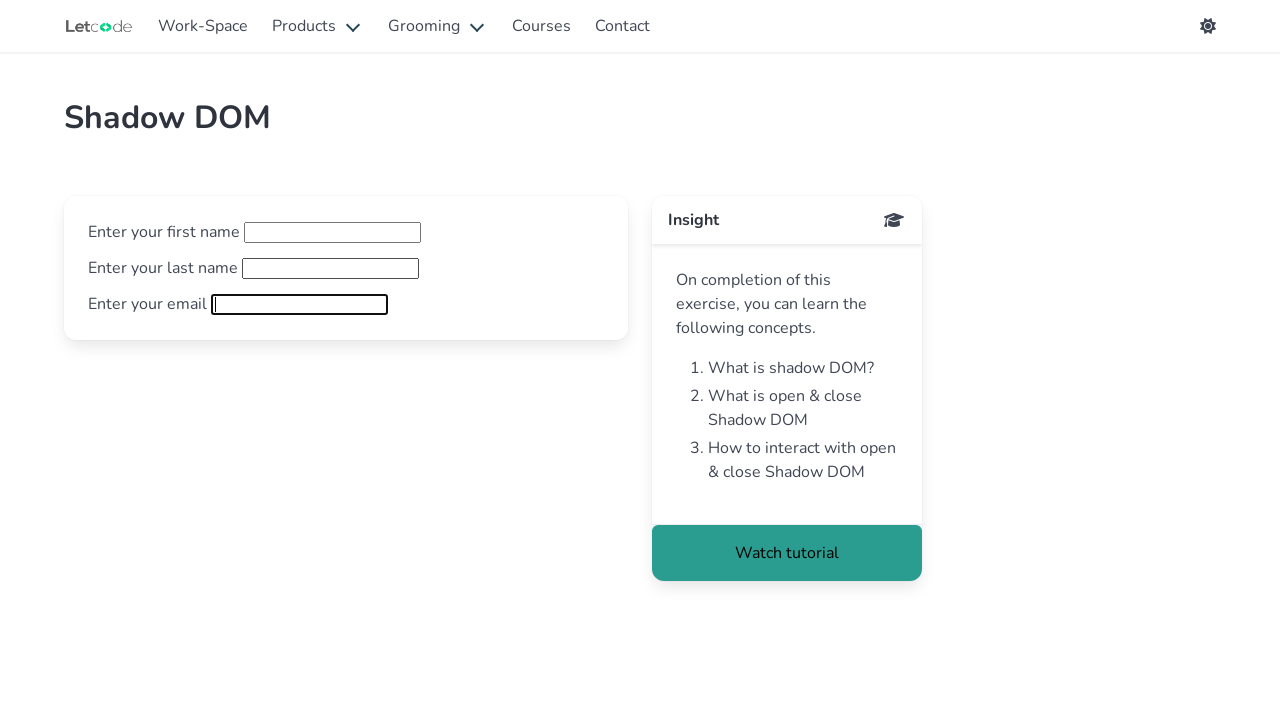

Typed 'mojang stdi' in the focused element
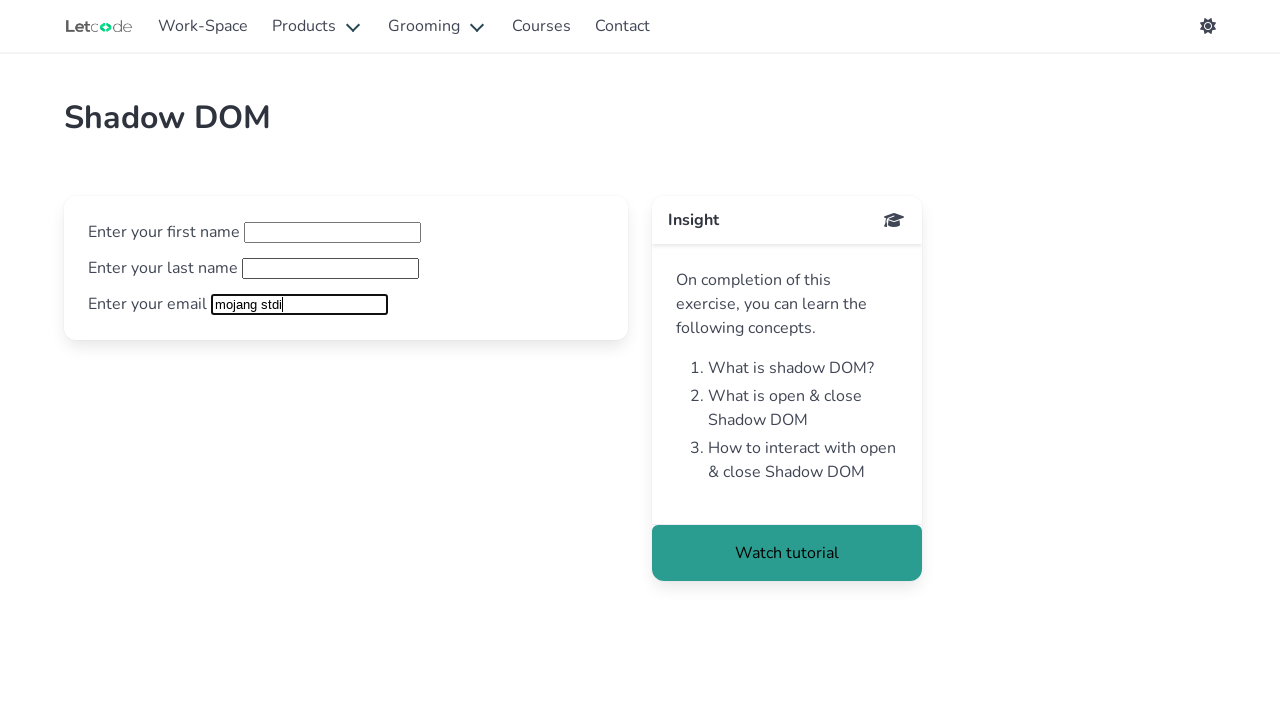

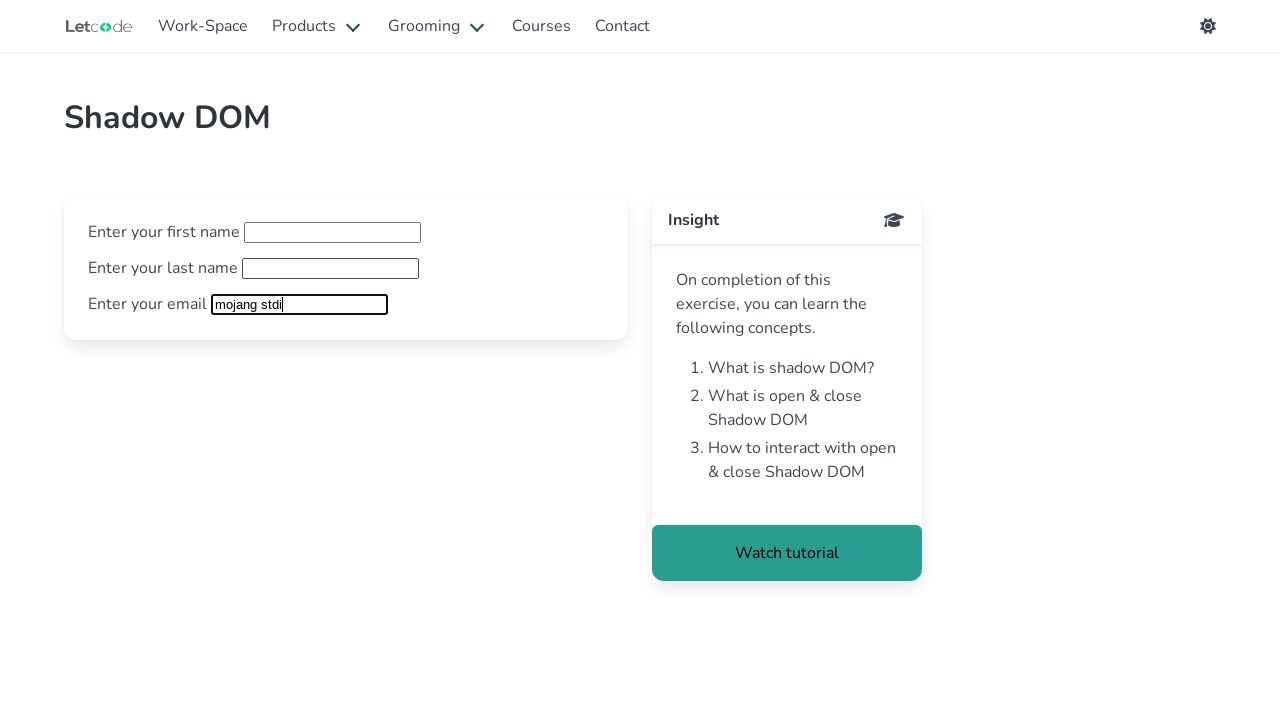